Tests checkbox functionality by finding and clicking all checkboxes with name "sports" on the page

Starting URL: http://www.tizag.com/htmlT/htmlcheckboxes.php

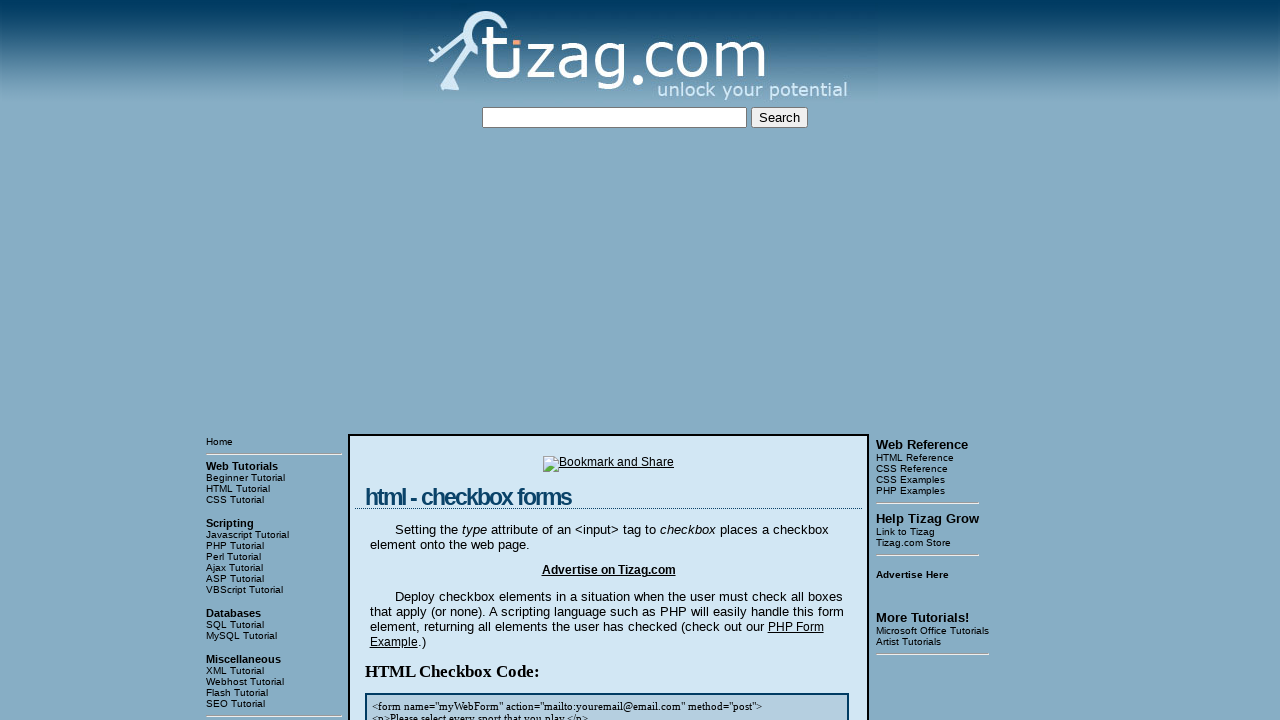

Located all checkboxes with name 'sports'
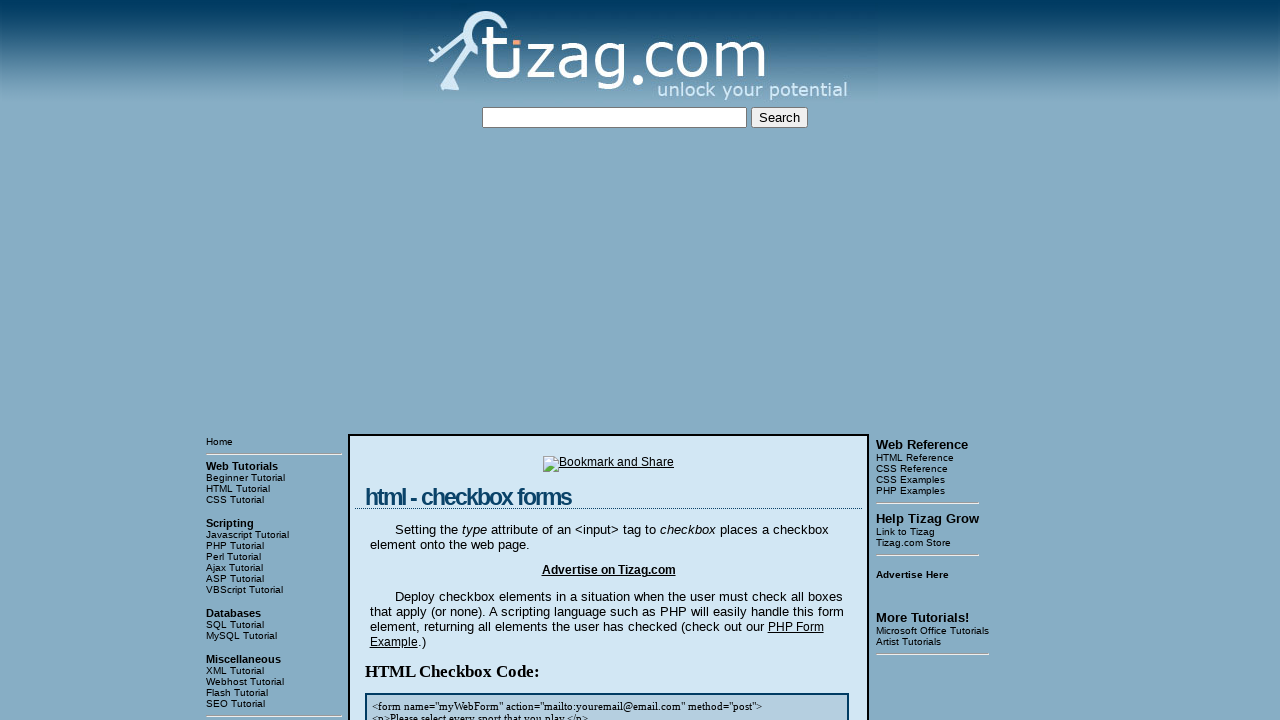

Clicked a sports checkbox at (422, 360) on input[name='sports'] >> nth=0
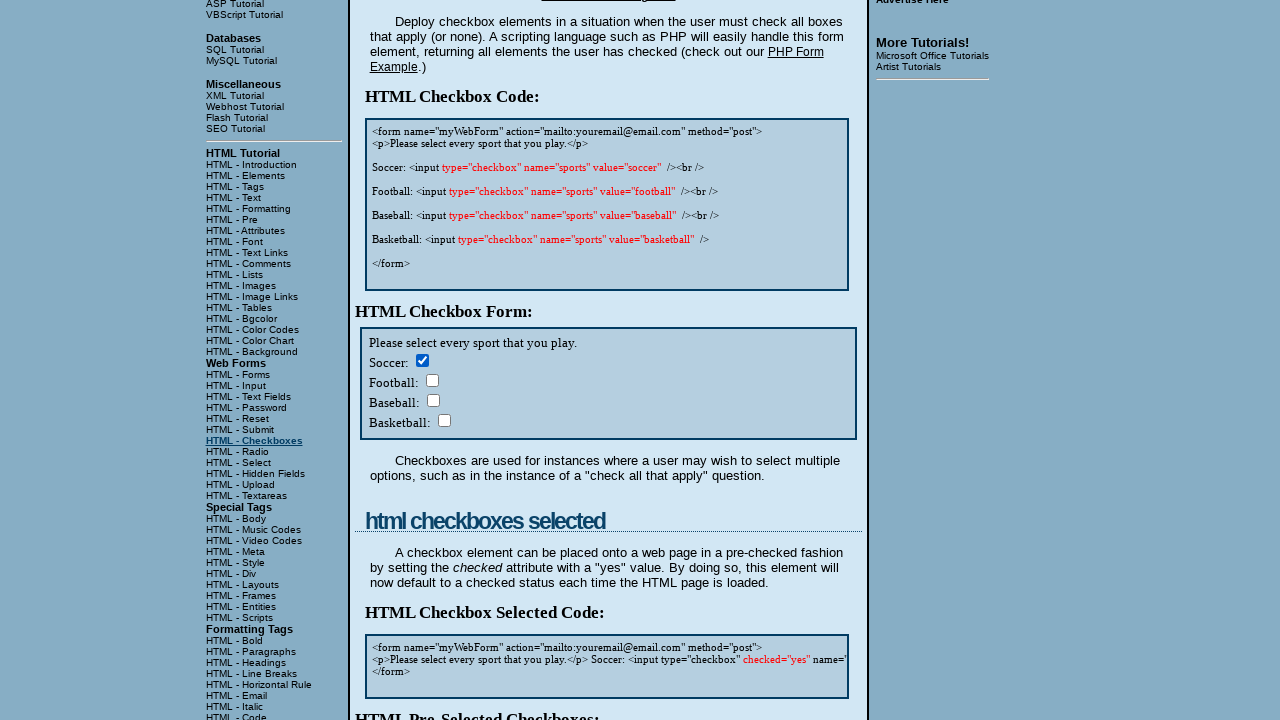

Clicked a sports checkbox at (432, 380) on input[name='sports'] >> nth=1
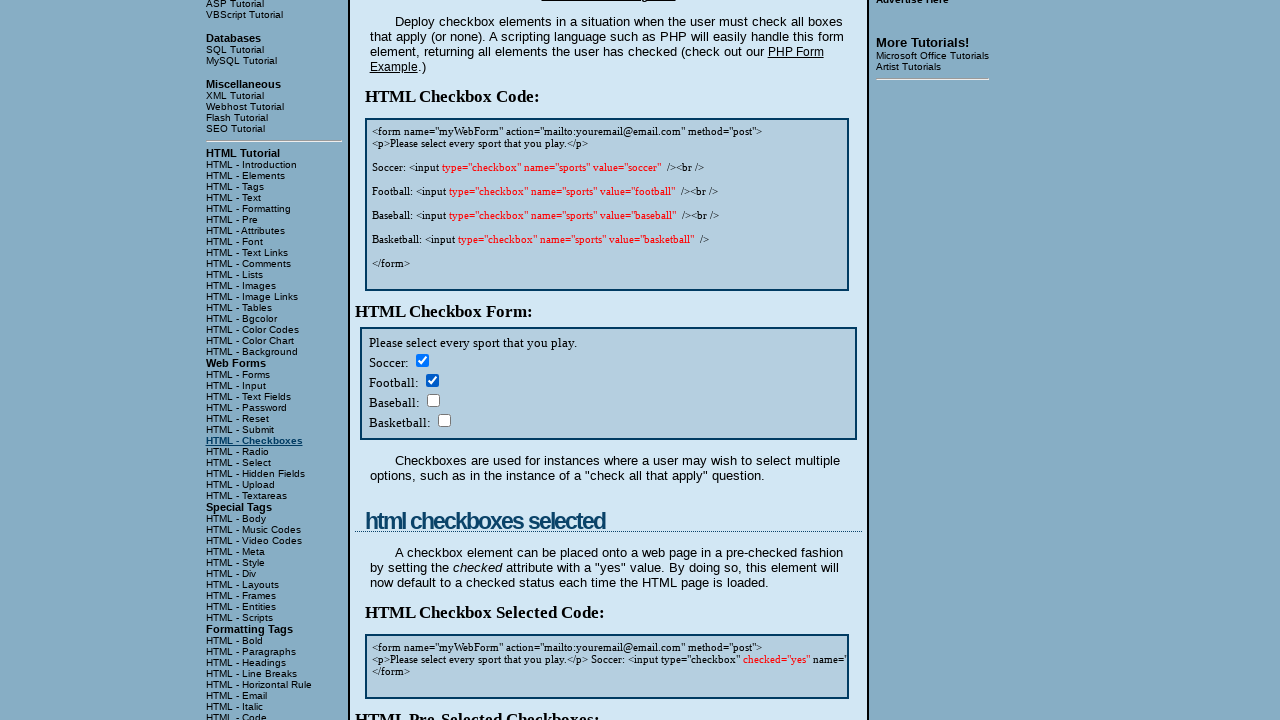

Clicked a sports checkbox at (433, 400) on input[name='sports'] >> nth=2
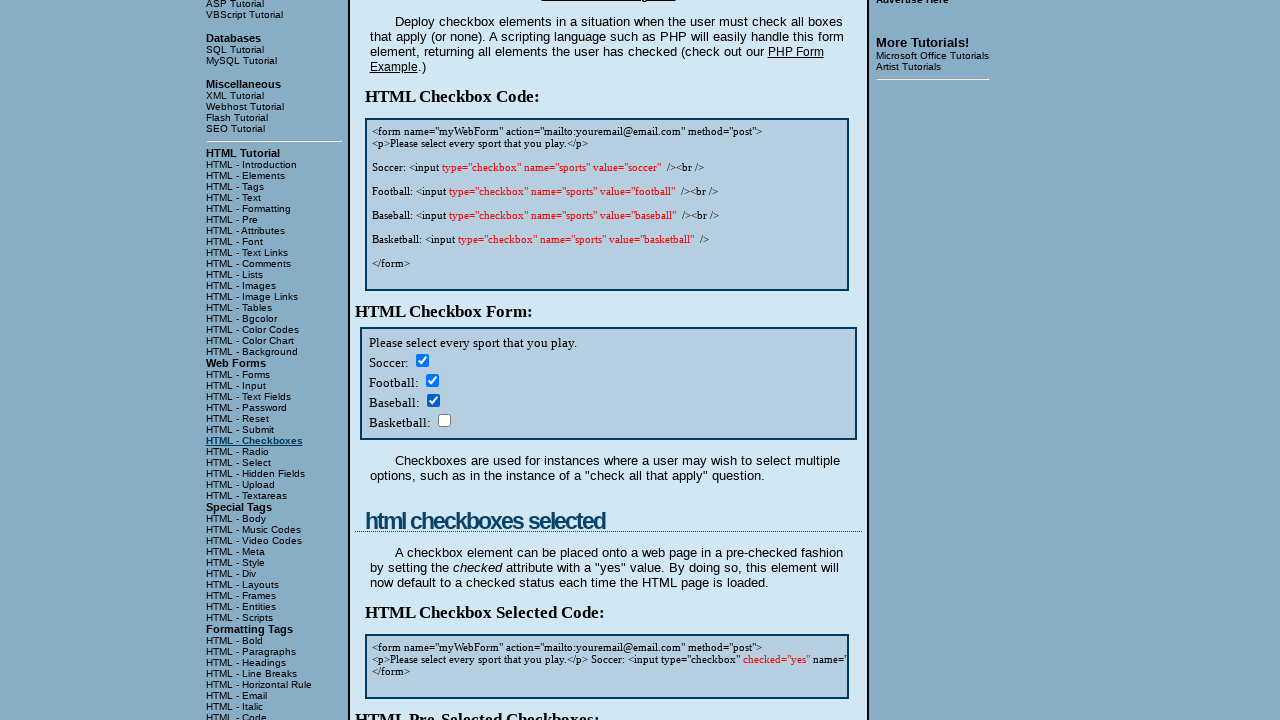

Clicked a sports checkbox at (444, 420) on input[name='sports'] >> nth=3
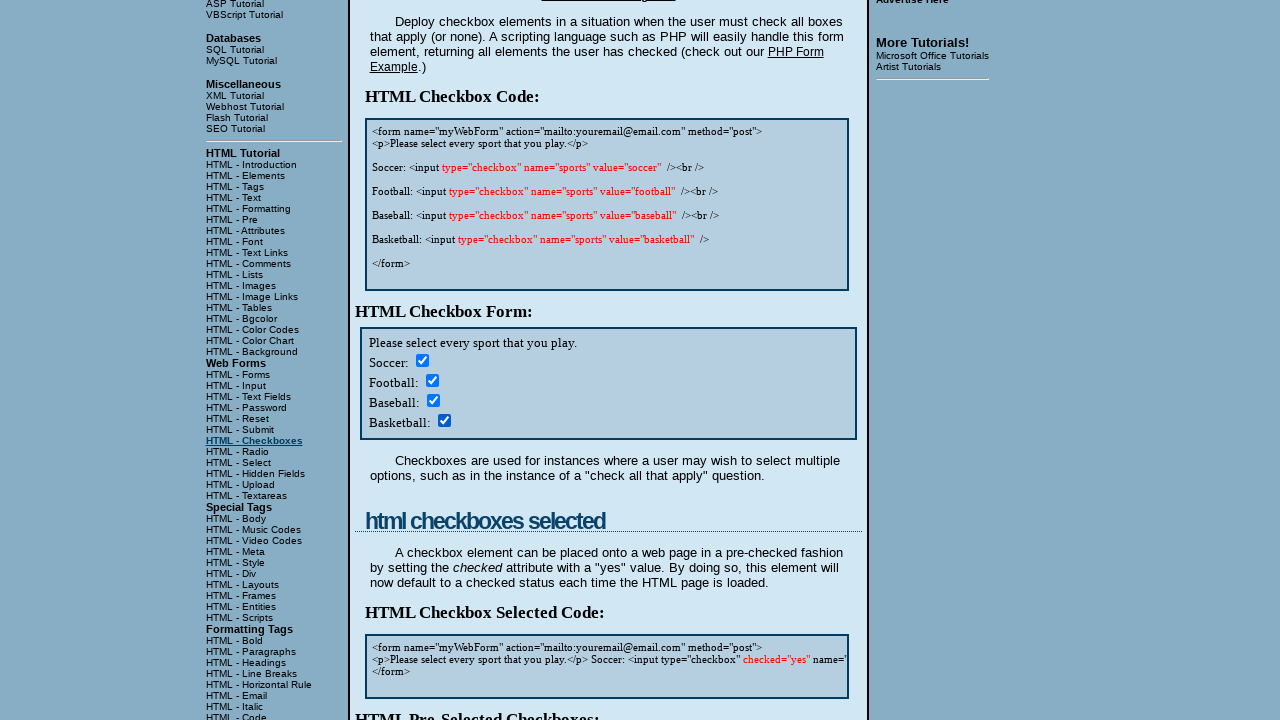

Clicked a sports checkbox at (422, 360) on input[name='sports'] >> nth=4
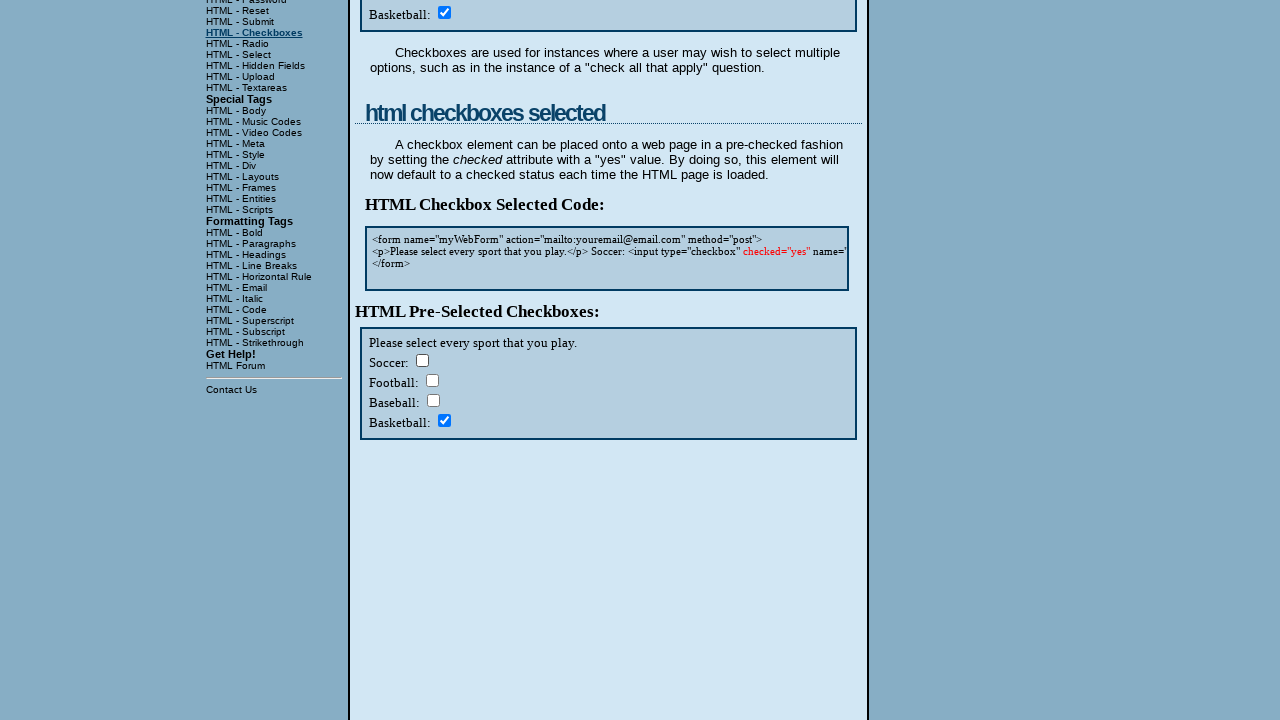

Clicked a sports checkbox at (432, 380) on input[name='sports'] >> nth=5
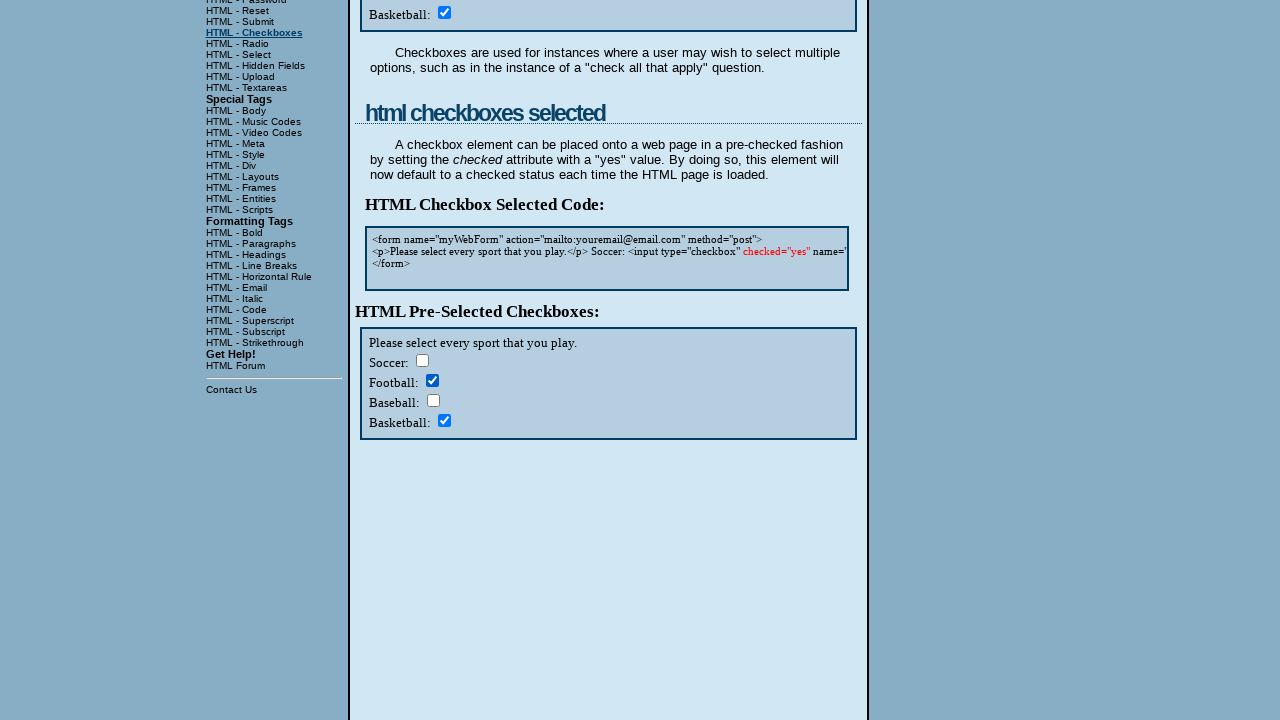

Clicked a sports checkbox at (433, 400) on input[name='sports'] >> nth=6
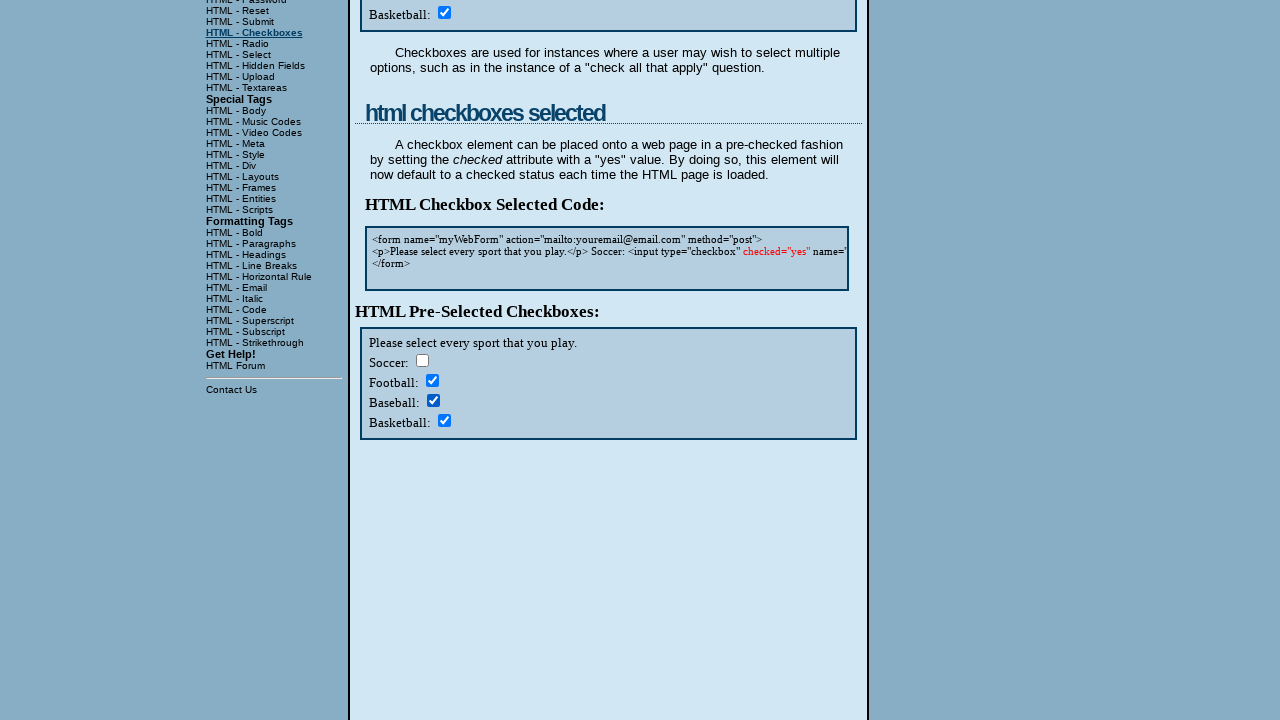

Clicked a sports checkbox at (444, 420) on input[name='sports'] >> nth=7
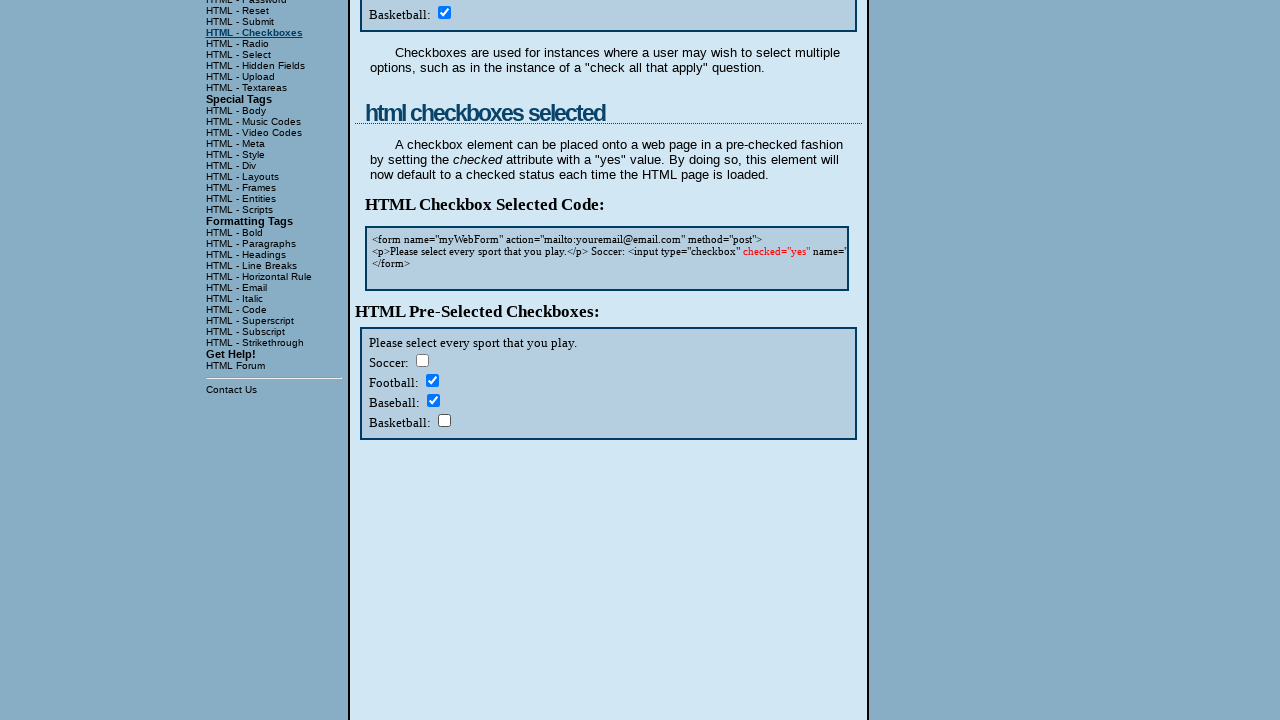

Verified that checkboxes were found on the page
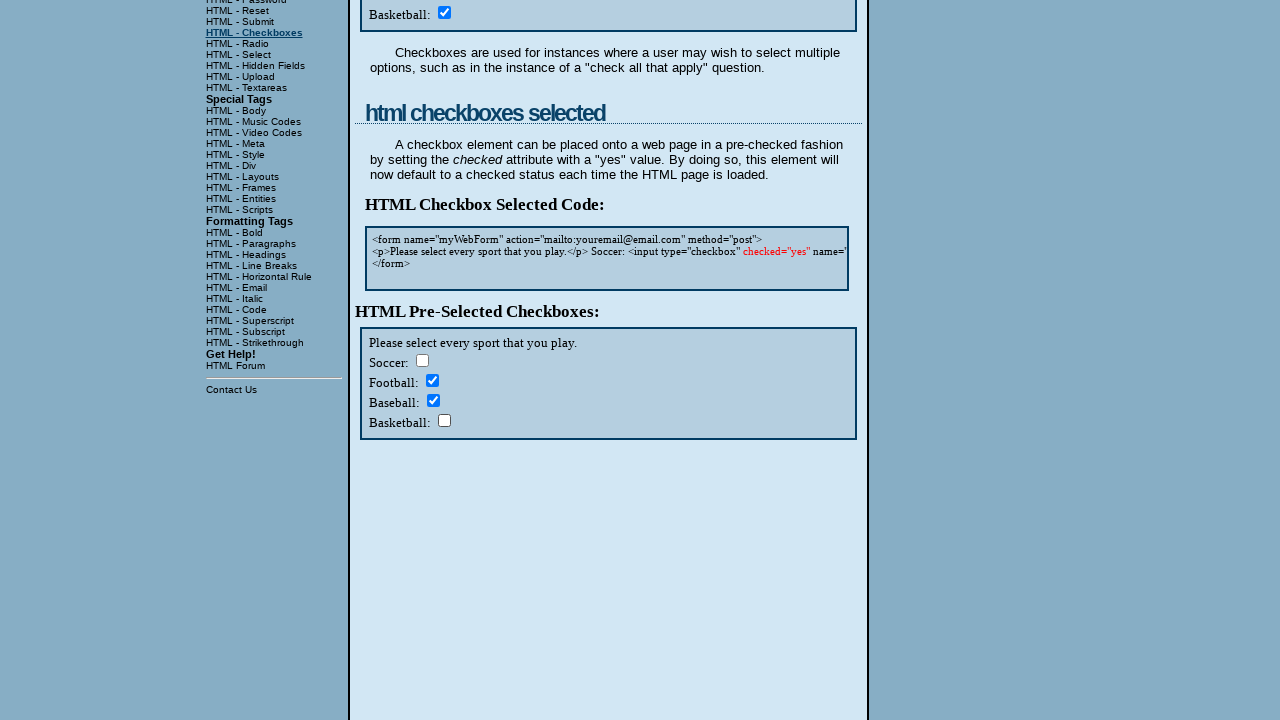

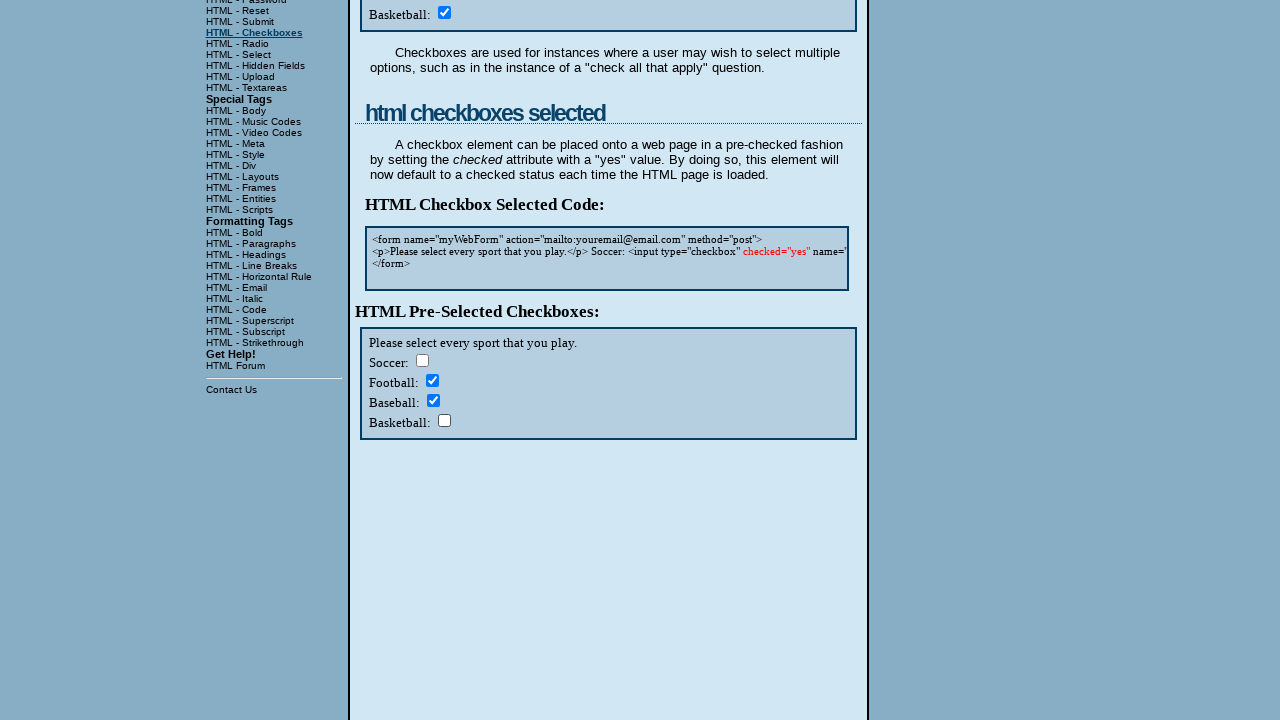